Tests interaction with web tables on a practice automation page by scrolling the page, locating table elements, and scrolling within a fixed-header table container.

Starting URL: https://www.rahulshettyacademy.com/AutomationPractice/

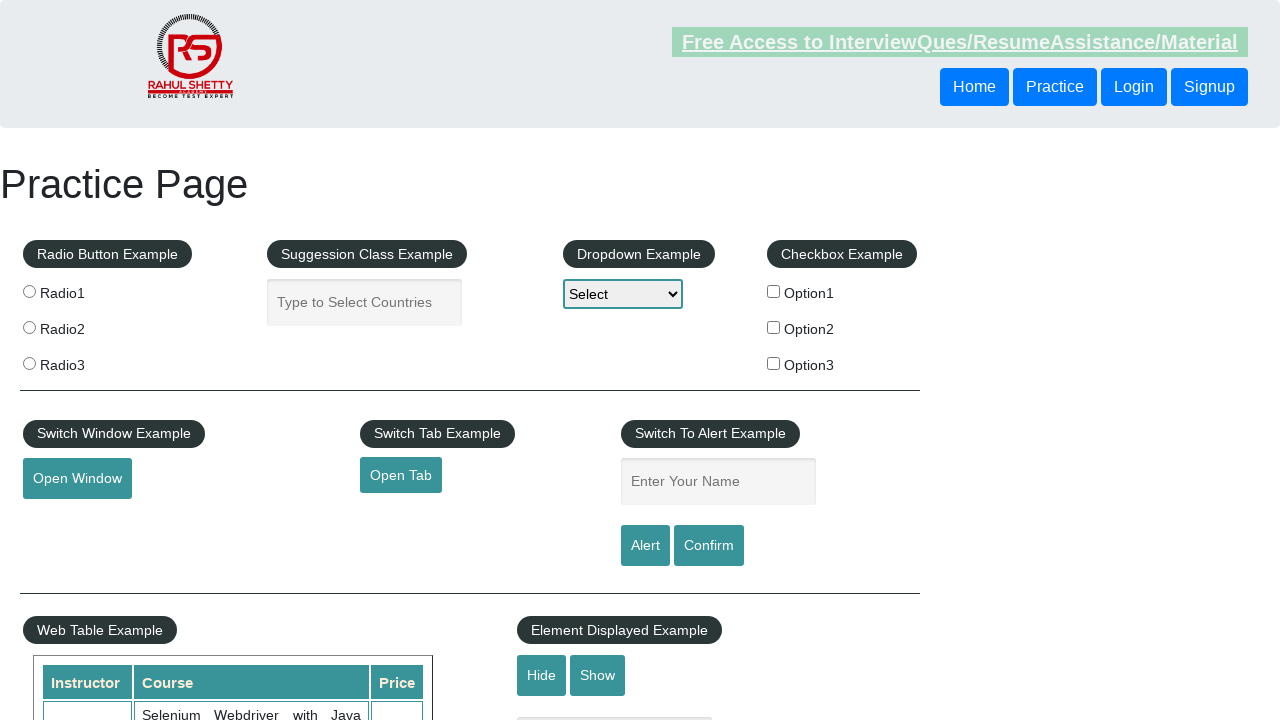

Scrolled page down by 500 pixels
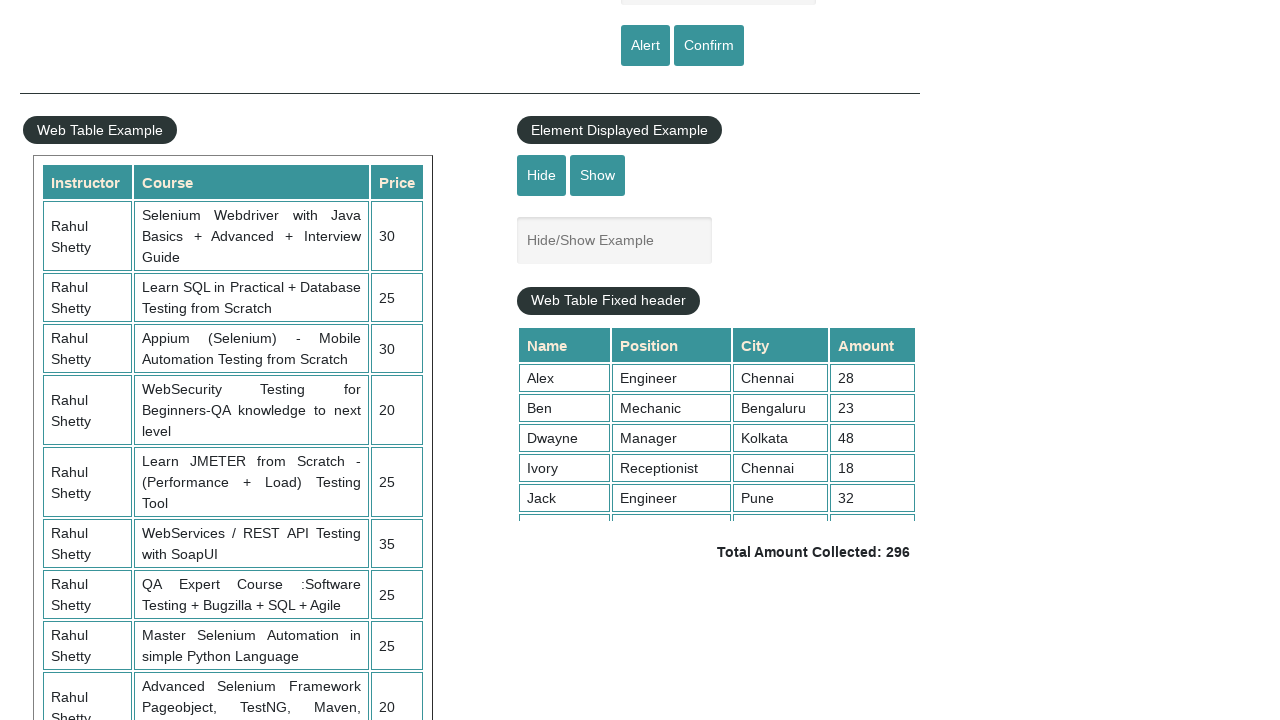

Courses table became visible
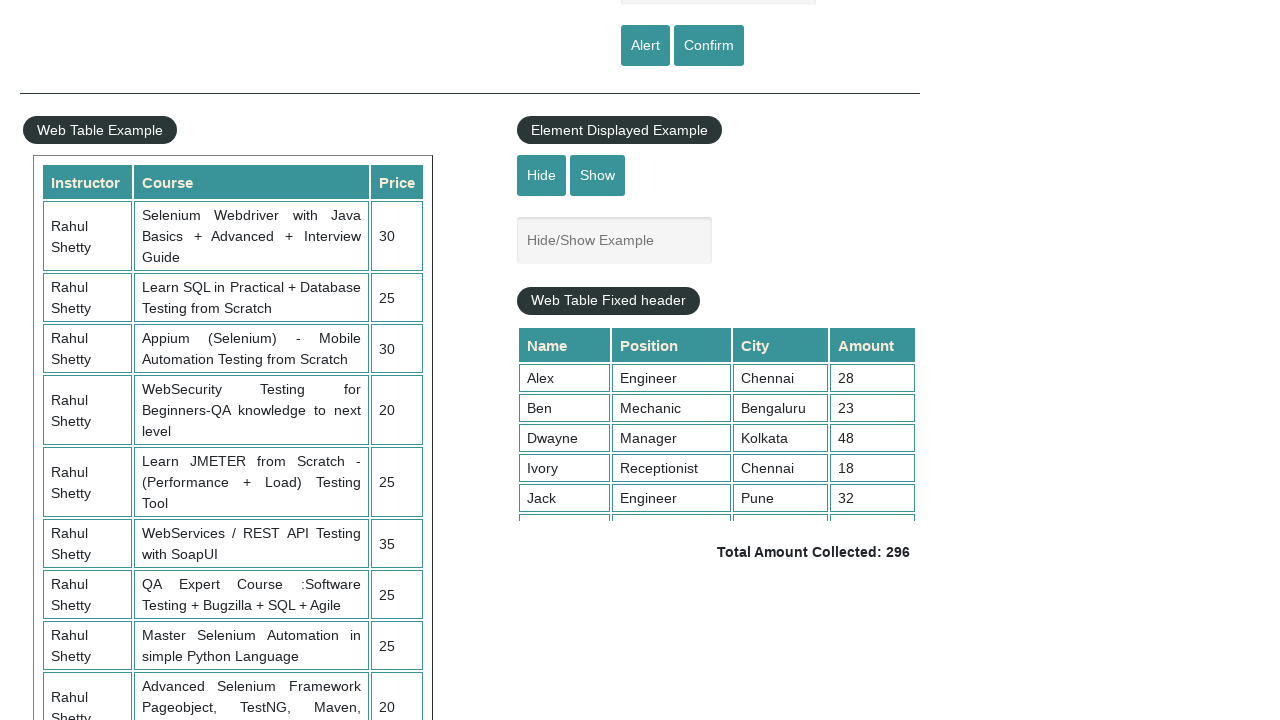

Verified table rows are present in courses table
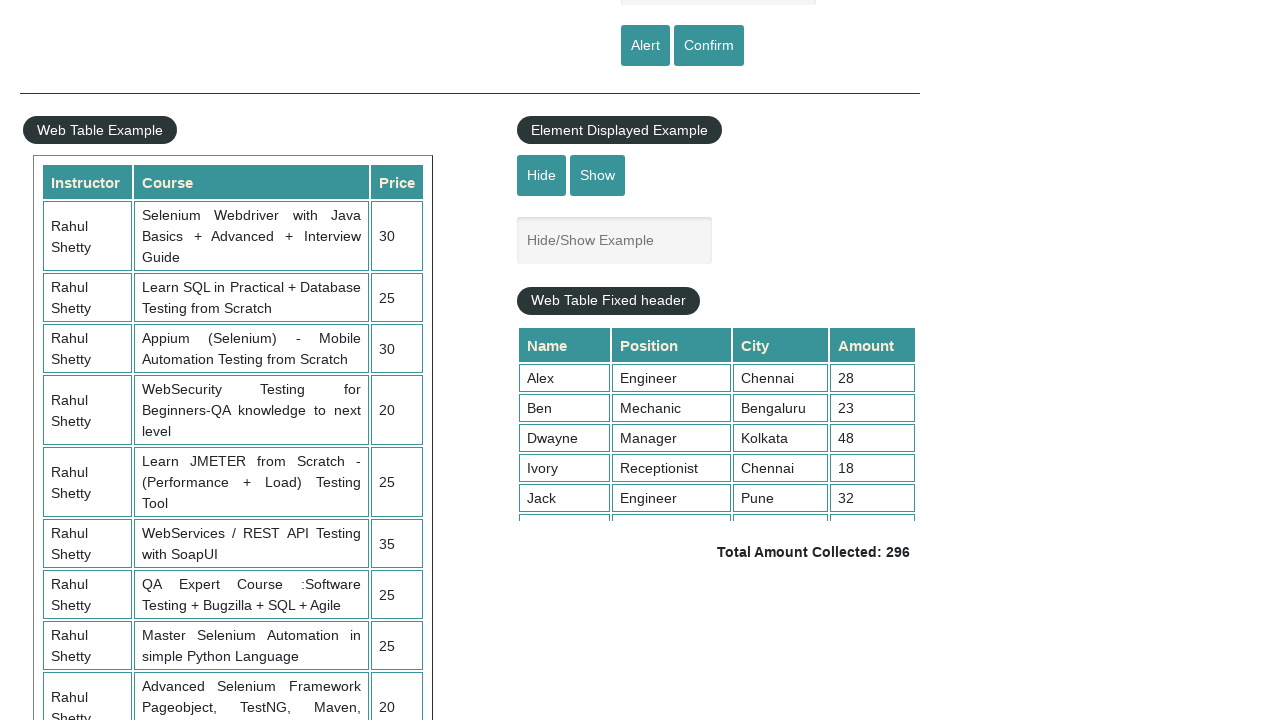

Verified table columns (headers) are present
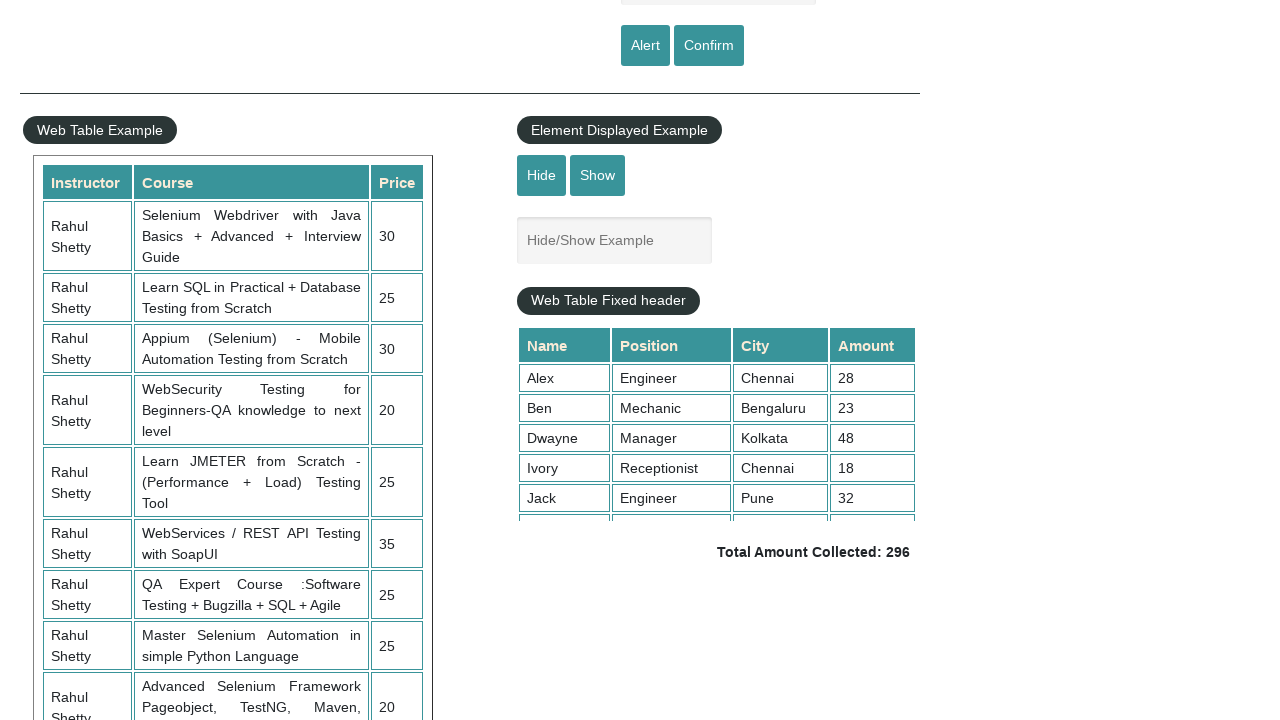

Scrolled within fixed header table container by 5000 pixels
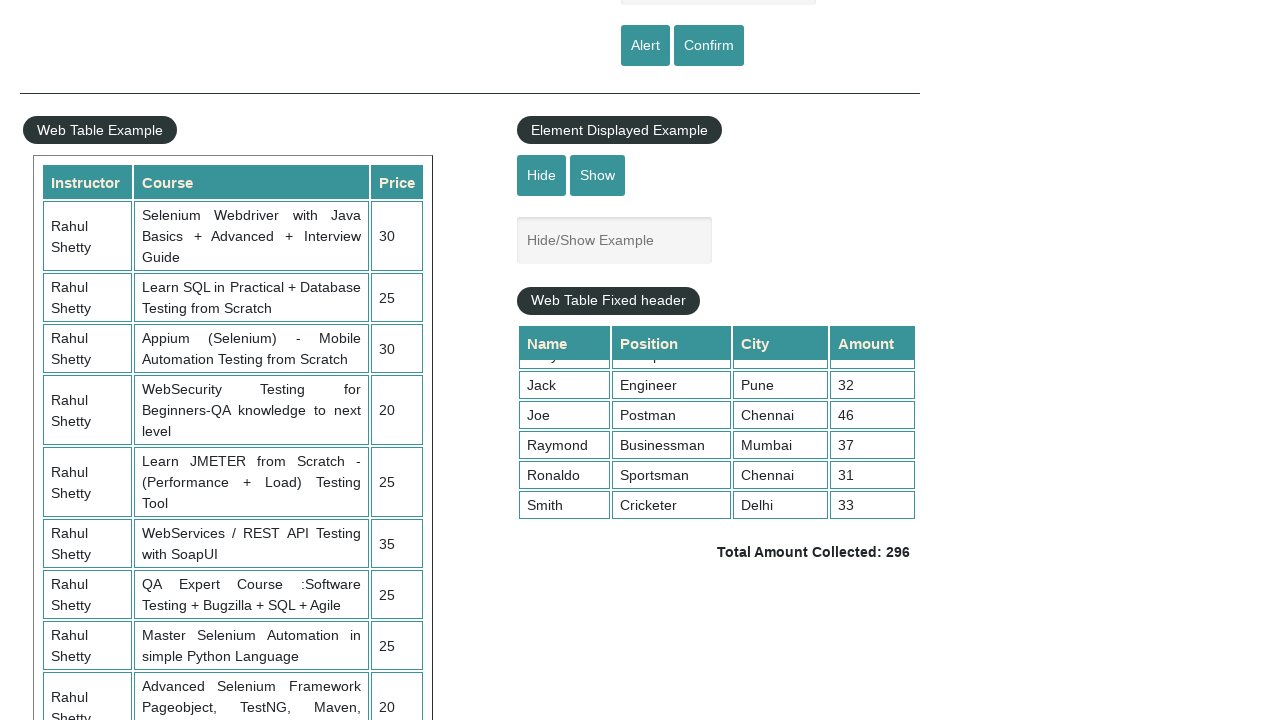

Product table became visible
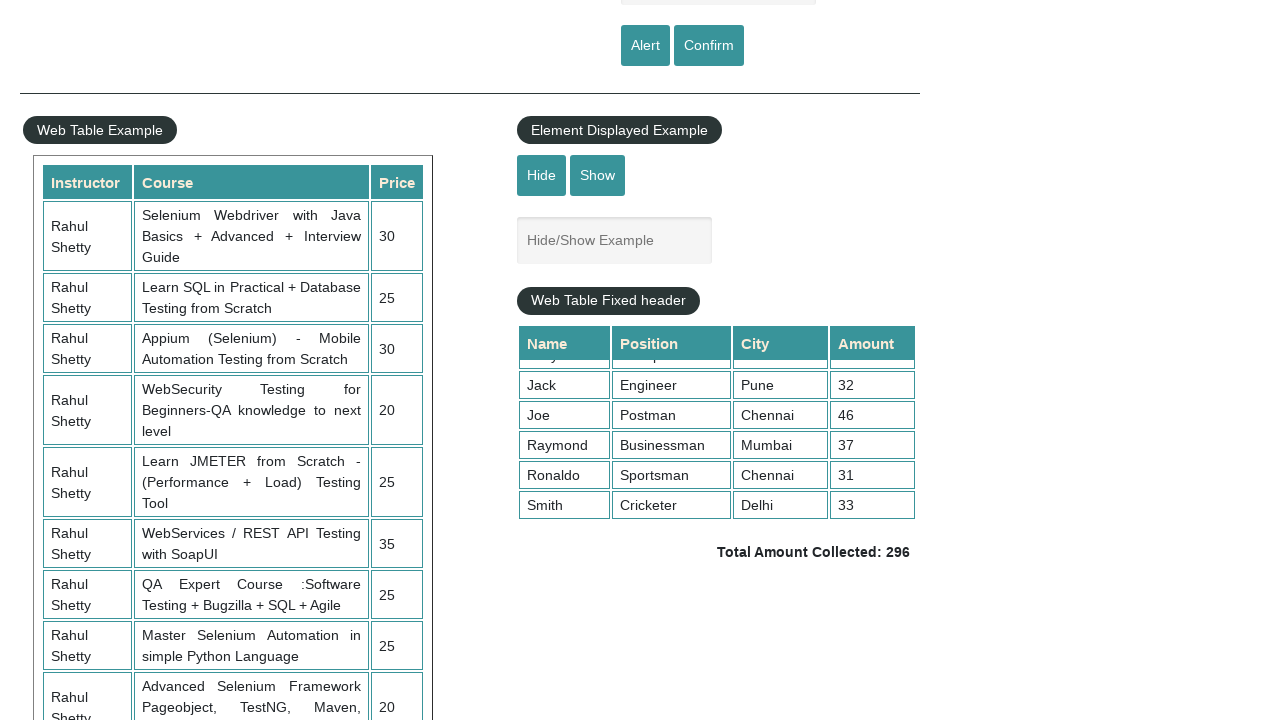

Verified price column values are present in product table
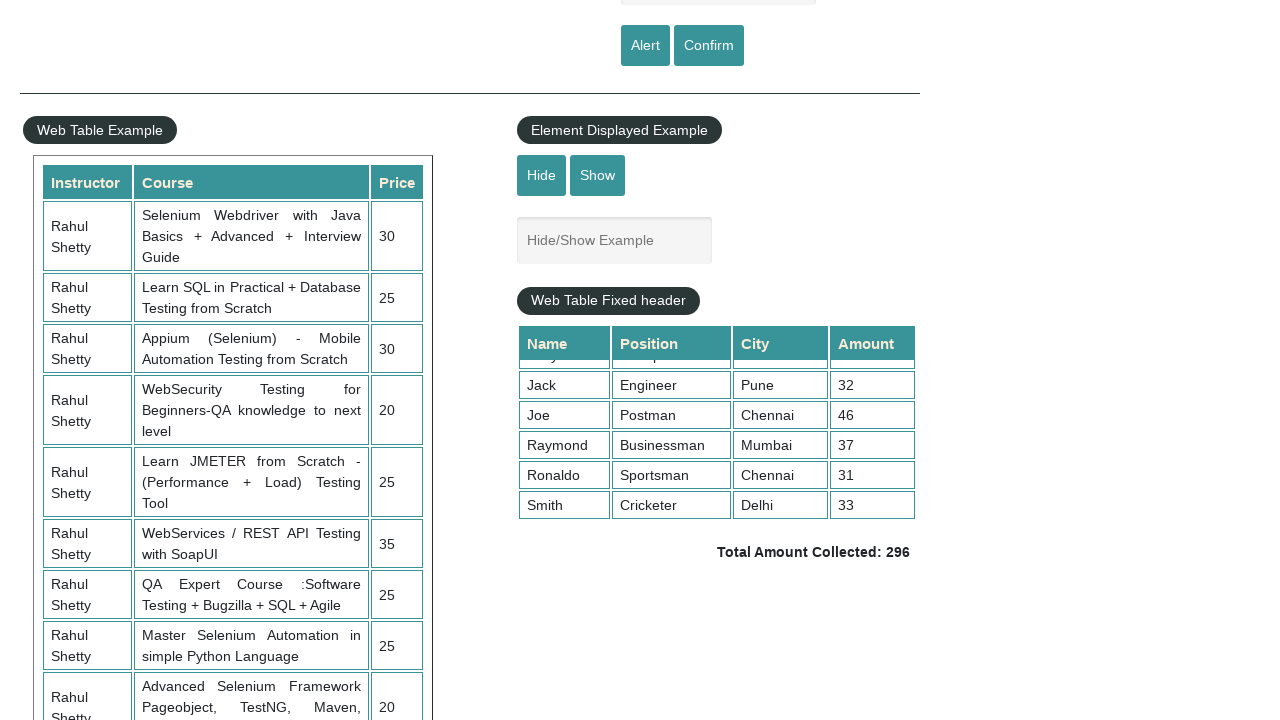

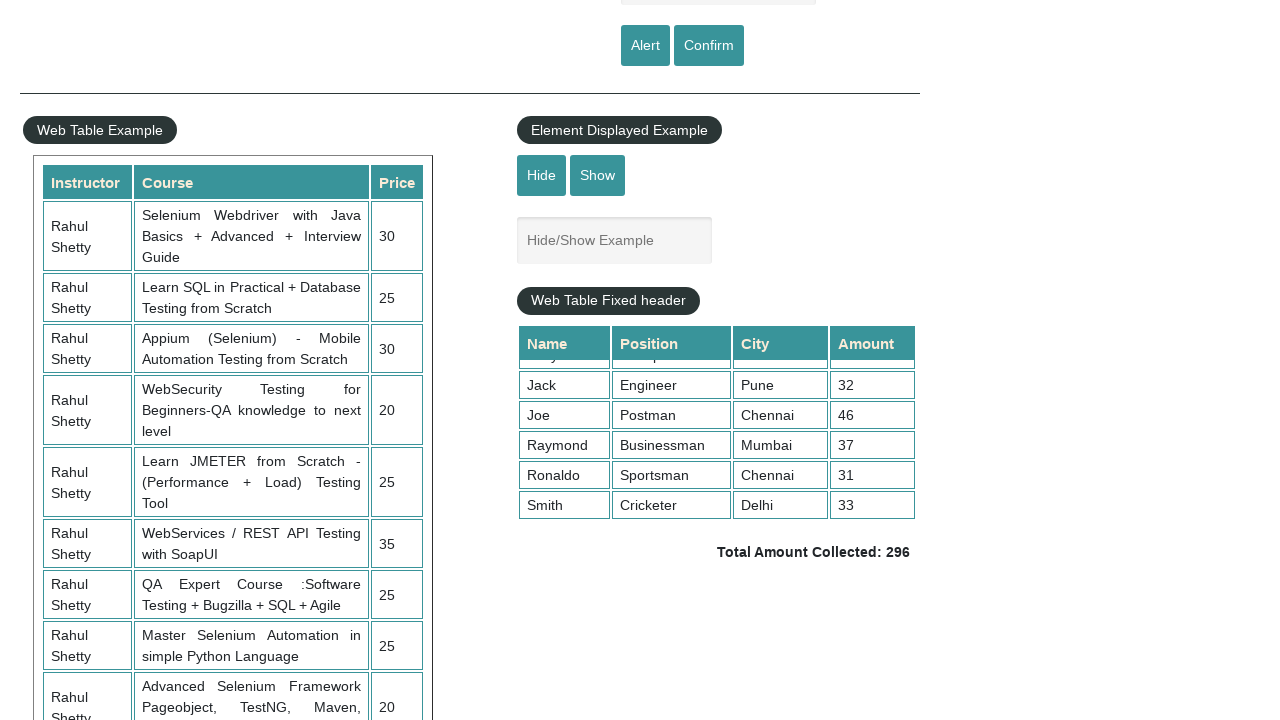